Tests multiple window handling by clicking on a tab and button that opens multiple windows, then switching to one of the new windows

Starting URL: https://demo.automationtesting.in/Windows.html

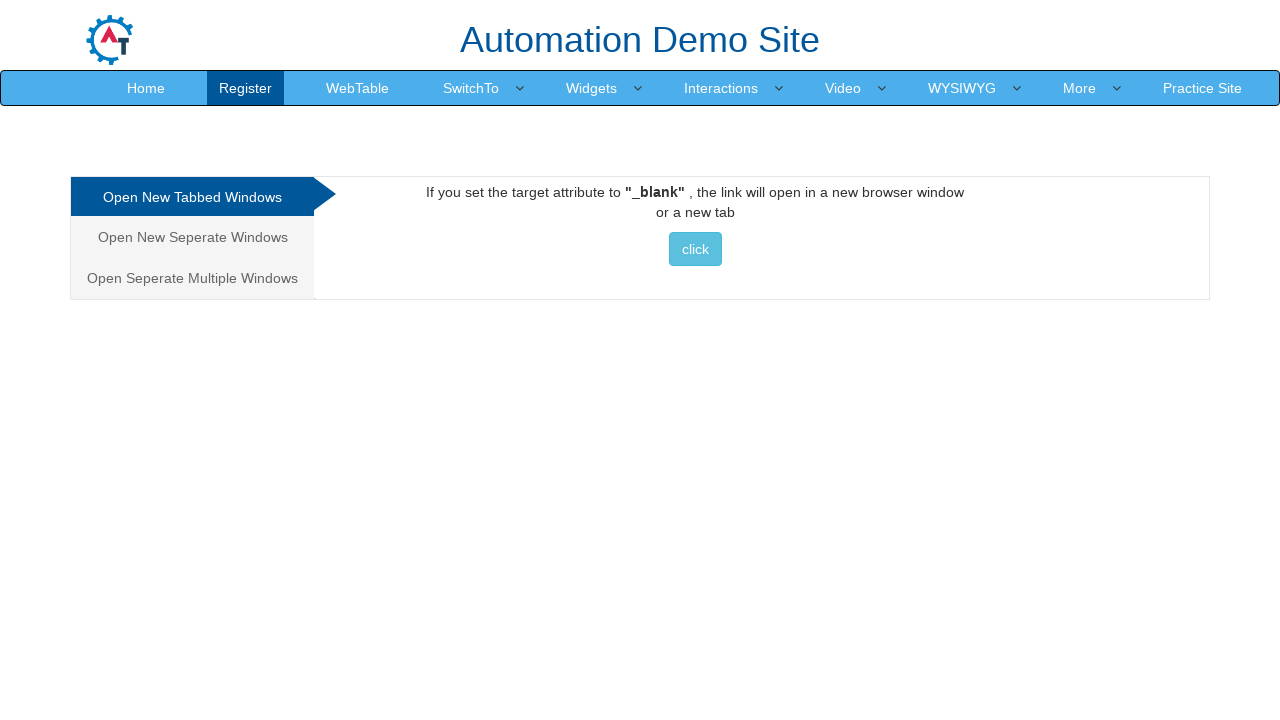

Clicked on the Multiple Windows tab at (192, 278) on xpath=//a[@href='#Multiple']
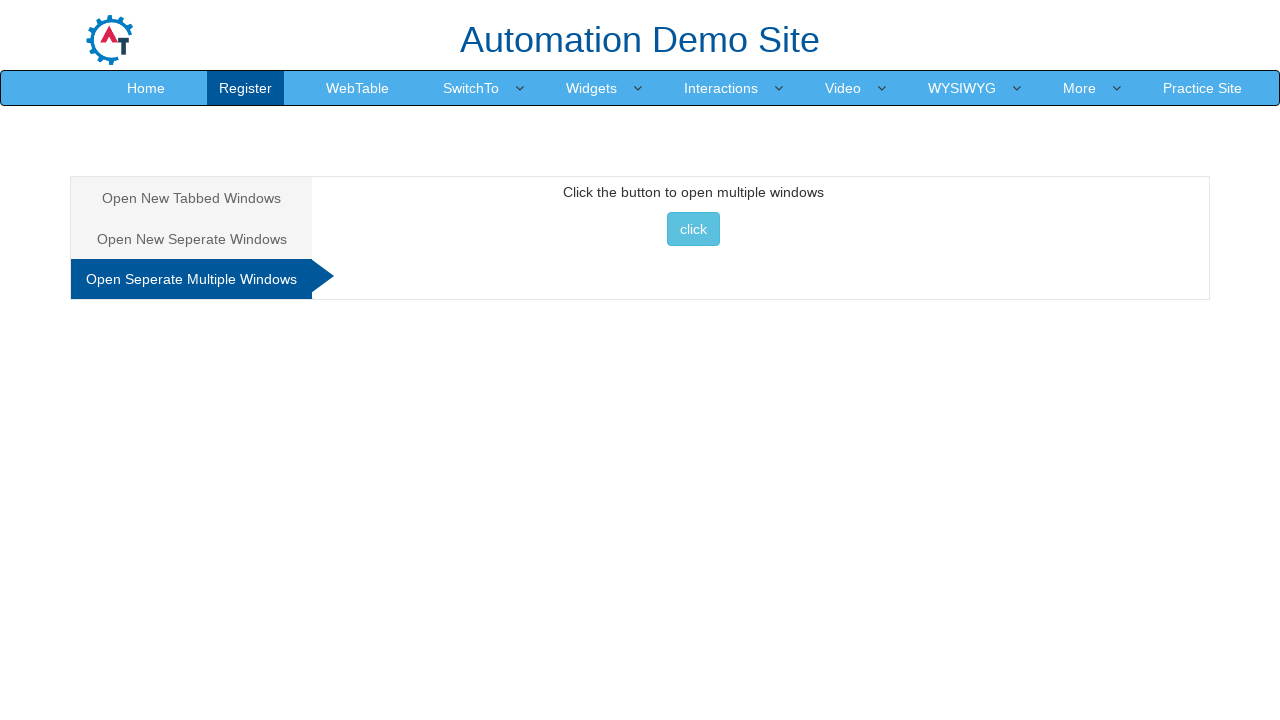

Clicked button to open multiple windows at (693, 229) on xpath=//button[@onclick='multiwindow()']
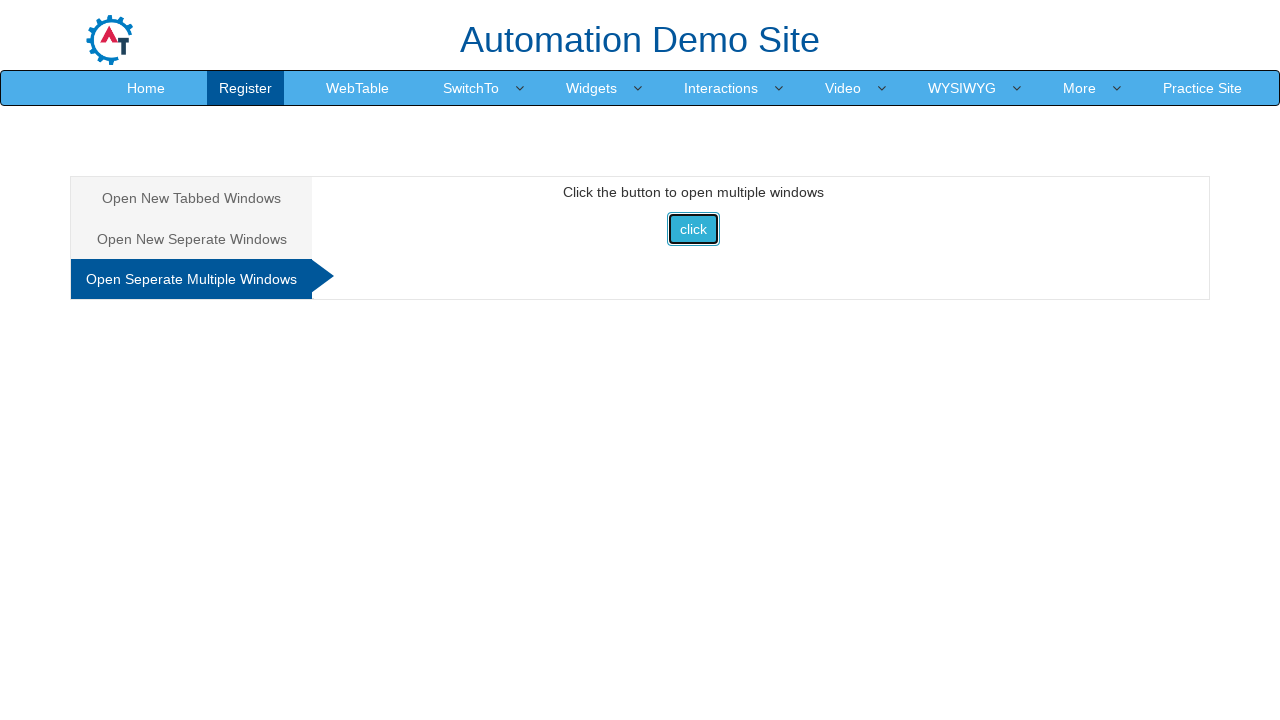

Popup window opened and captured
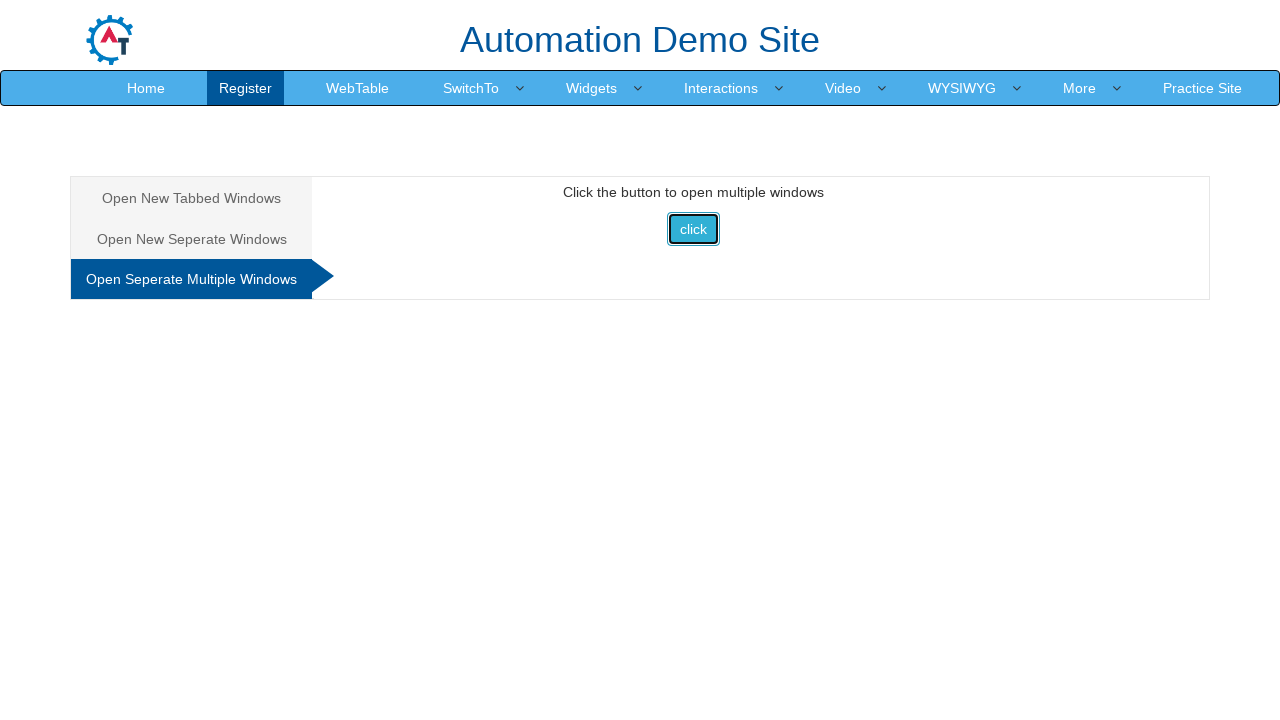

Retrieved all open pages from context
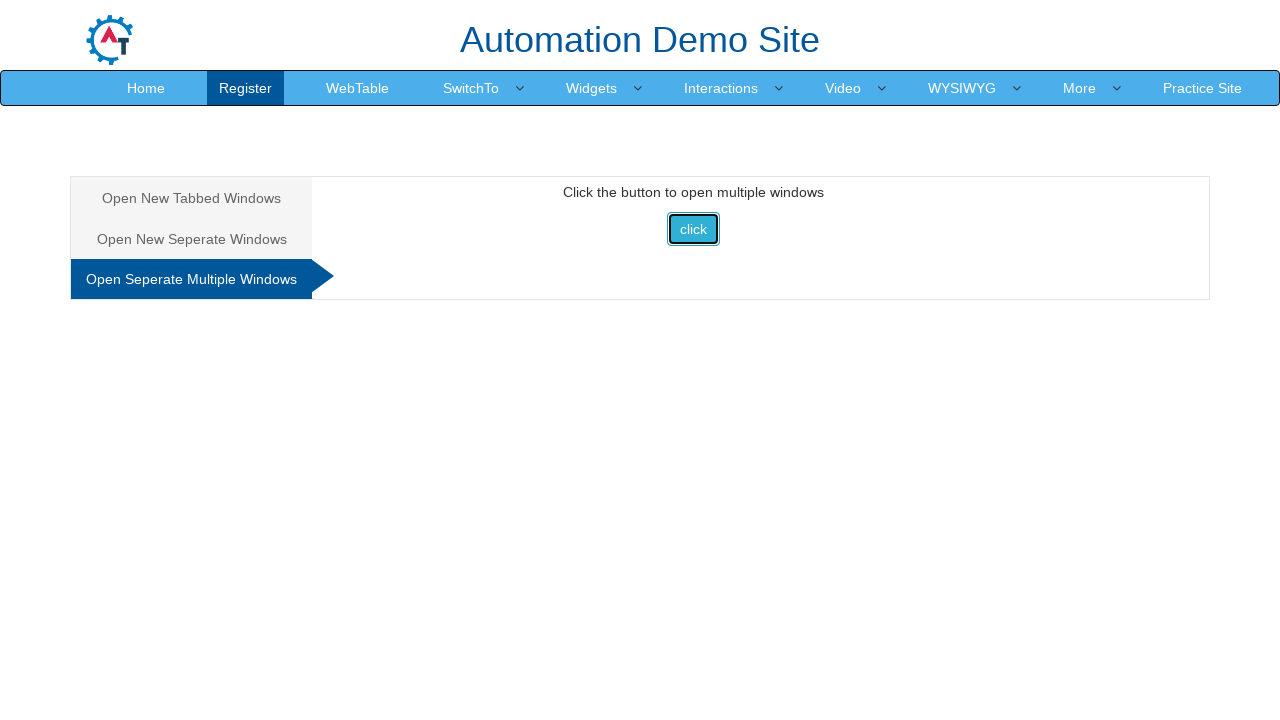

Switched focus to the third window (index 2)
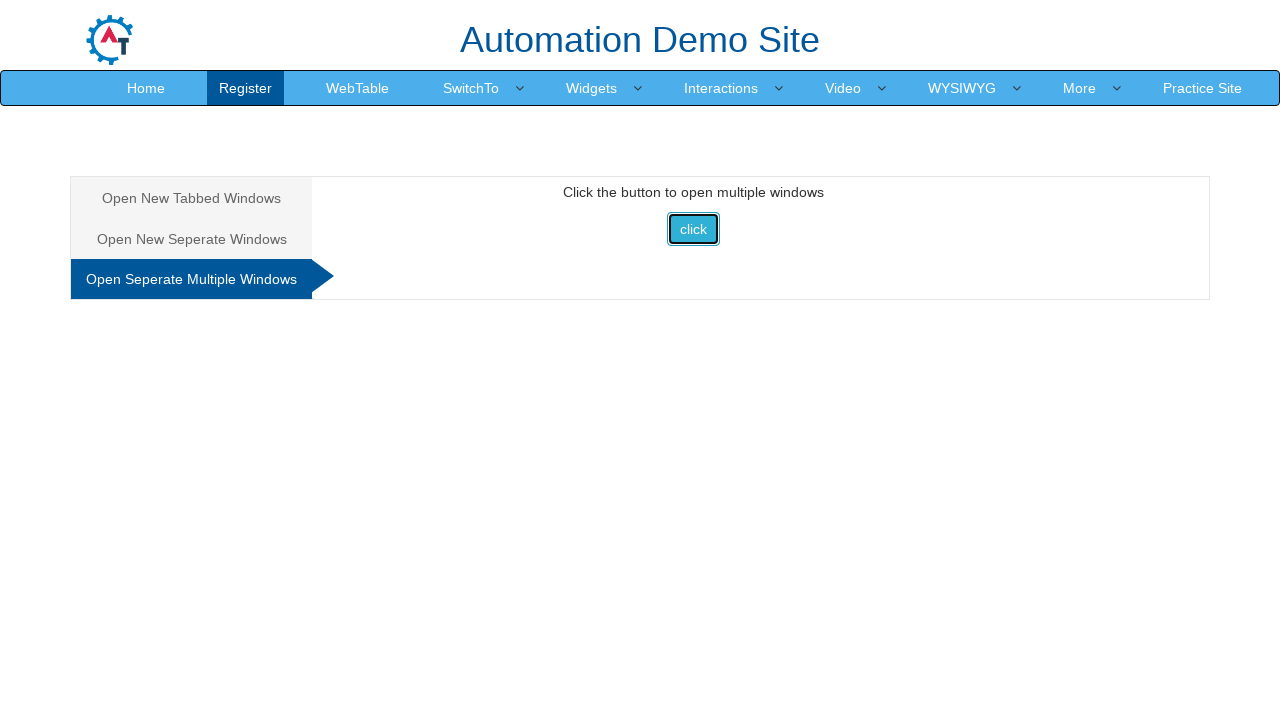

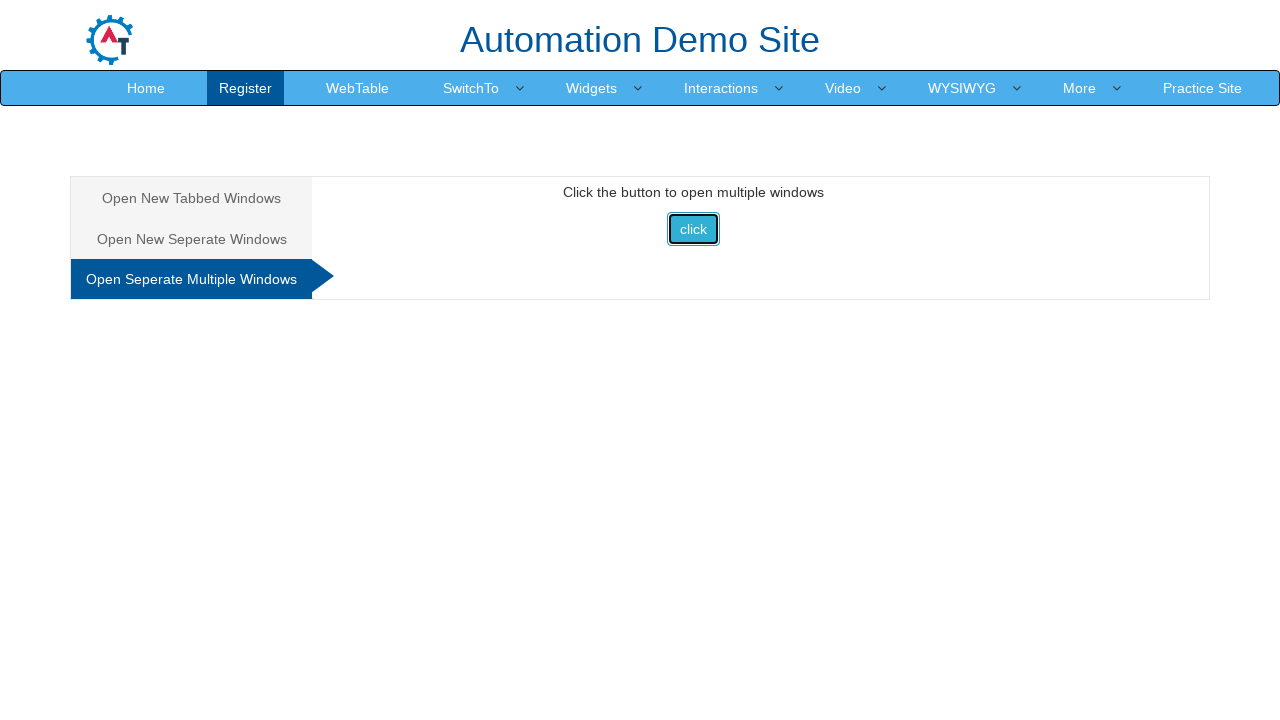